Tests the search/filter functionality on the offers page by entering "rice" in the search field and verifying that all displayed results contain "Rice" in their name.

Starting URL: https://rahulshettyacademy.com/seleniumPractise/#/offers

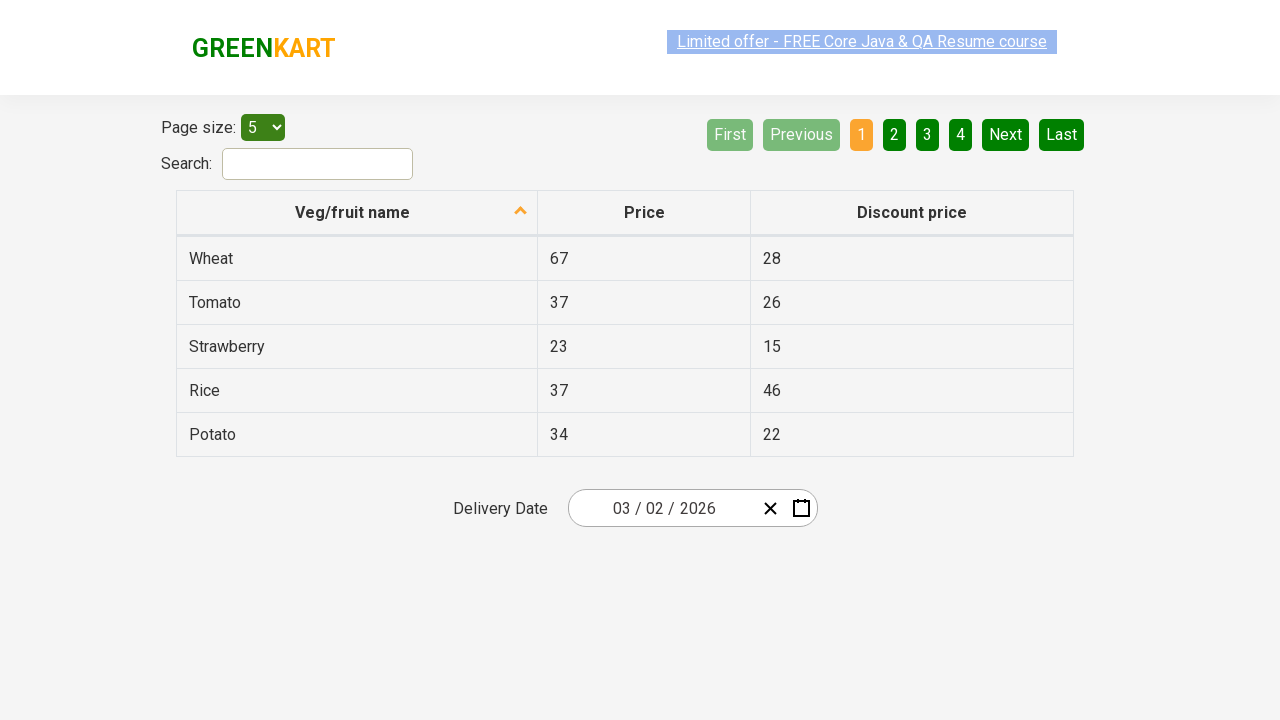

Filled search field with 'rice' on #search-field
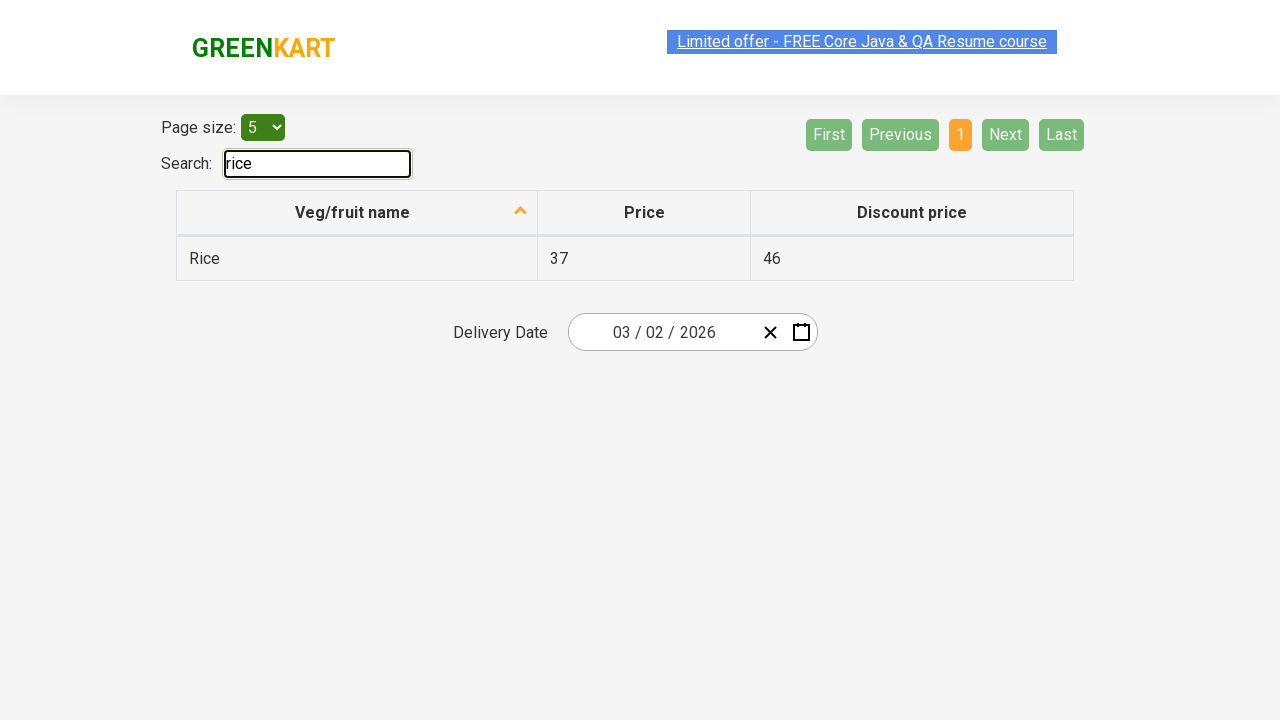

Waited 500ms for filter to apply
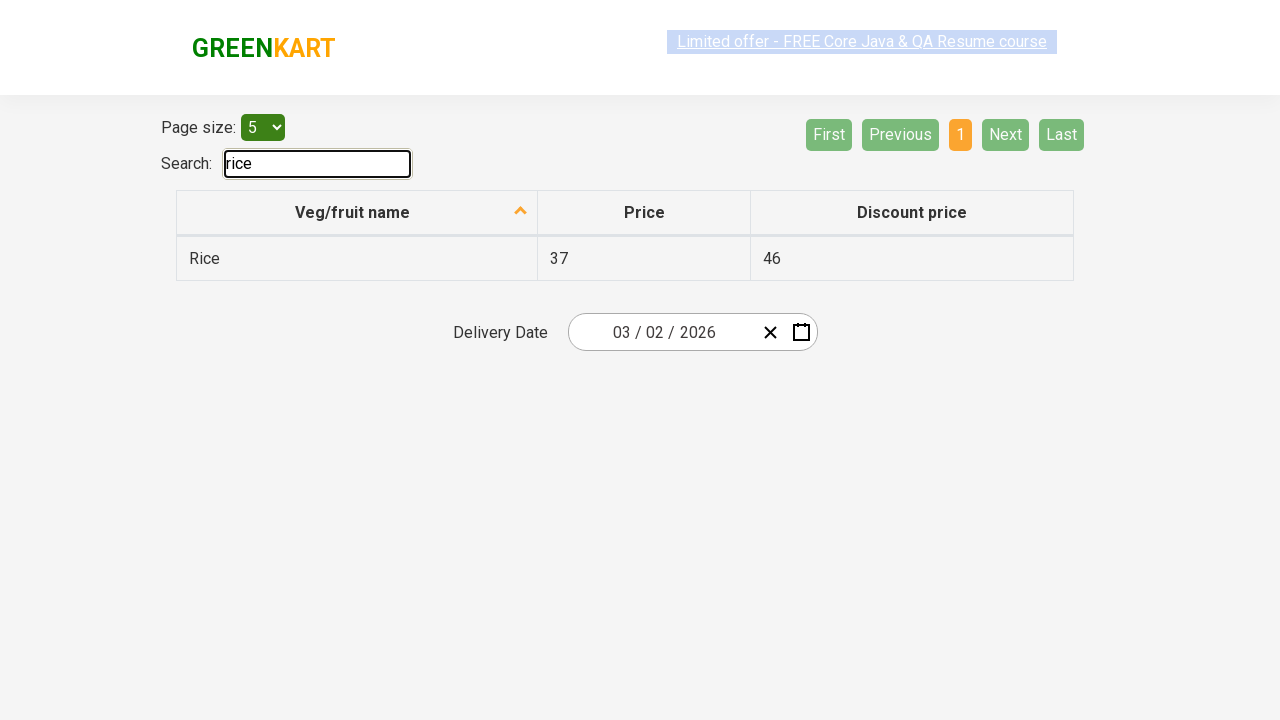

Waited for vegetable items to be visible
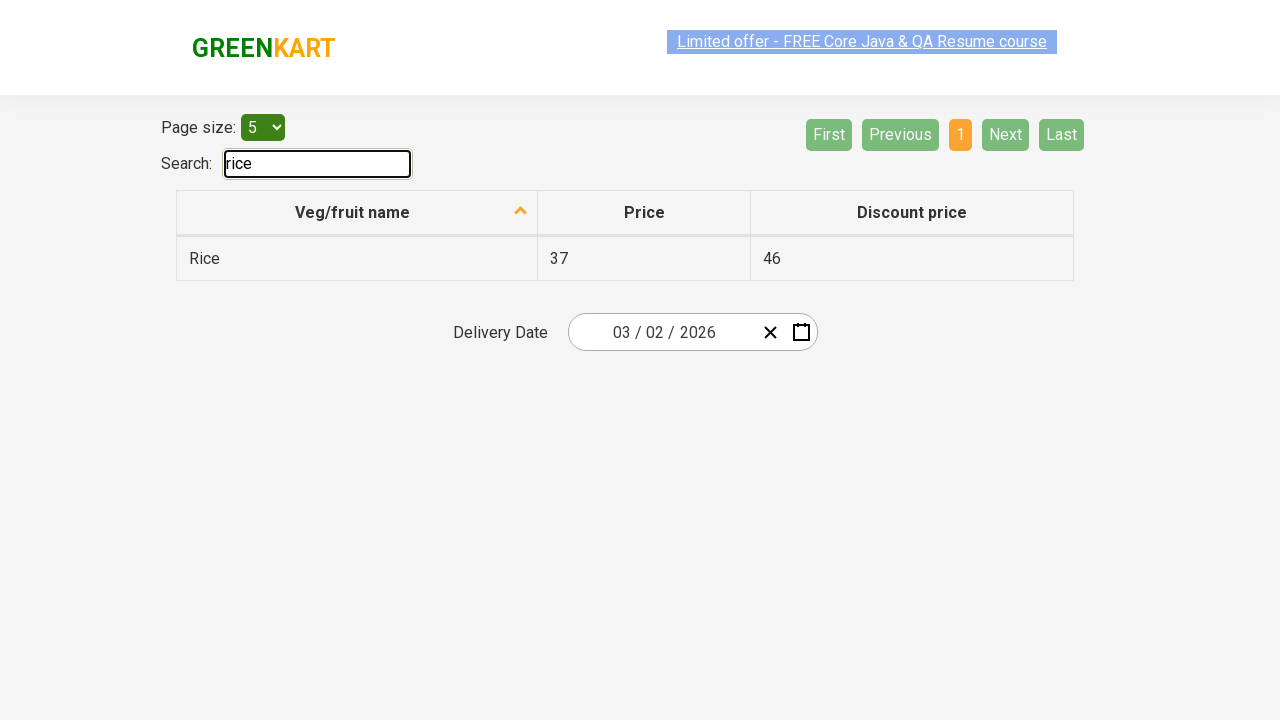

Retrieved all vegetable names from the first column
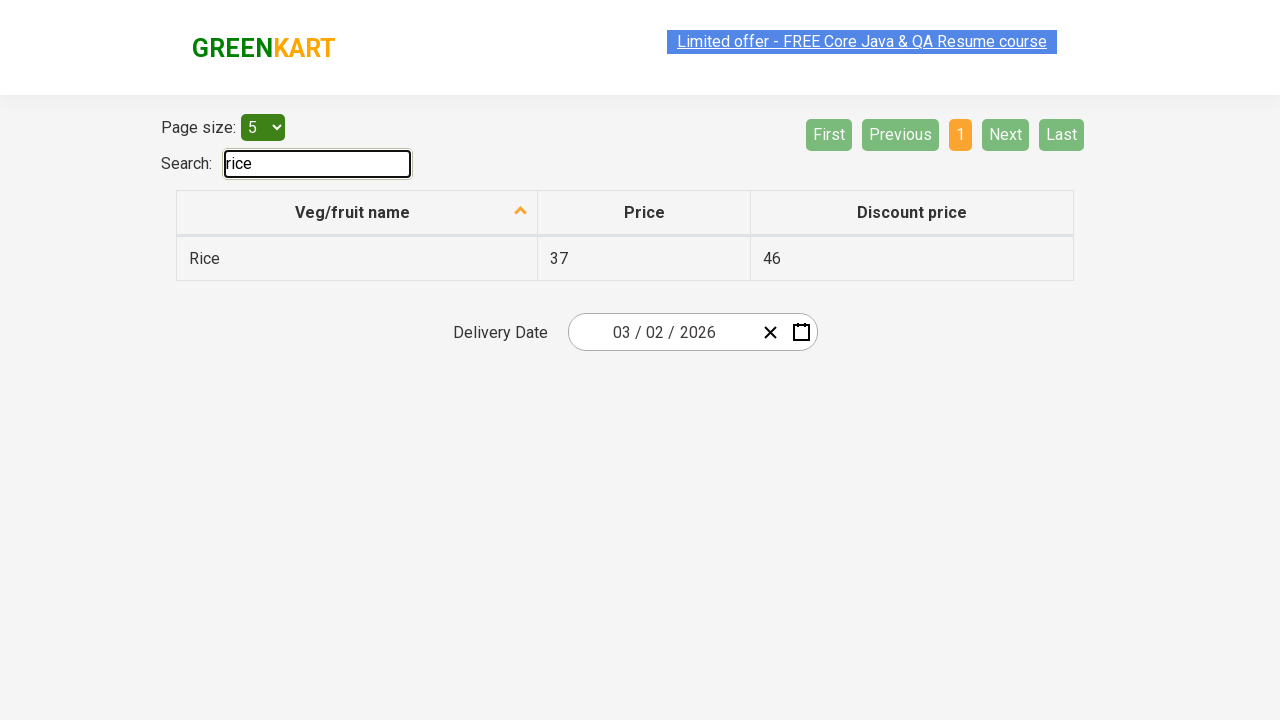

Verified 'Rice' contains 'Rice'
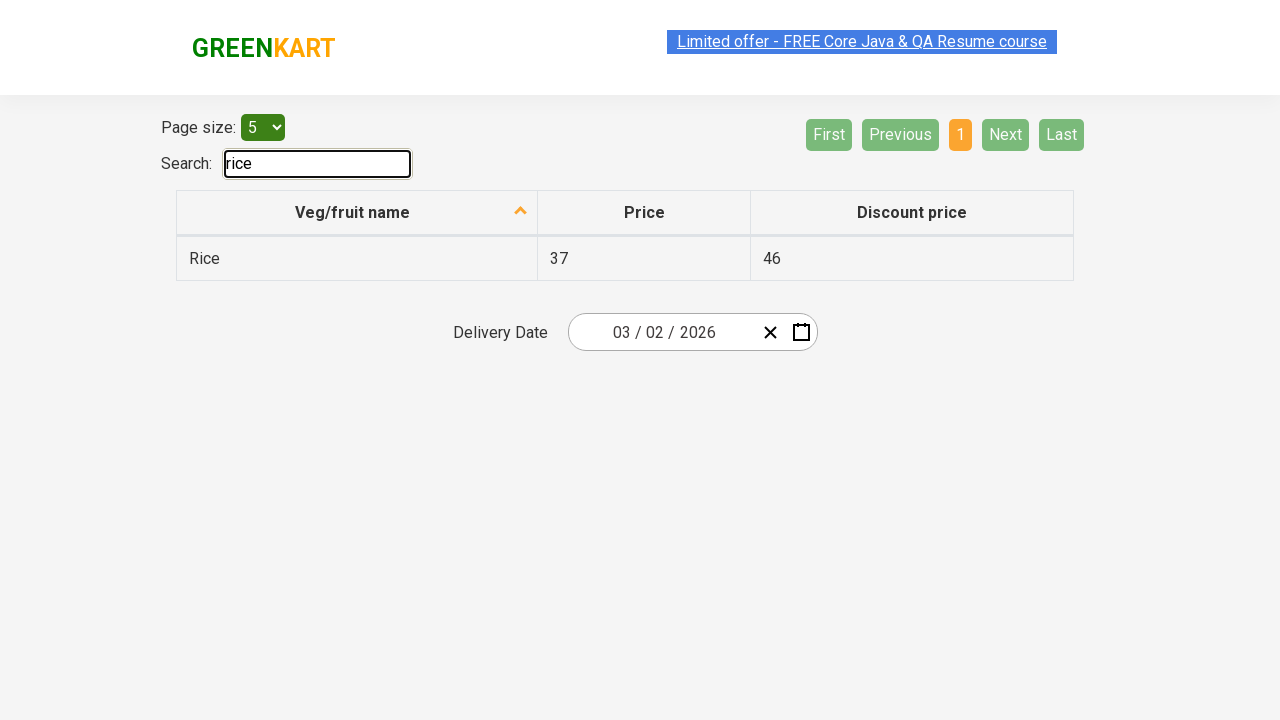

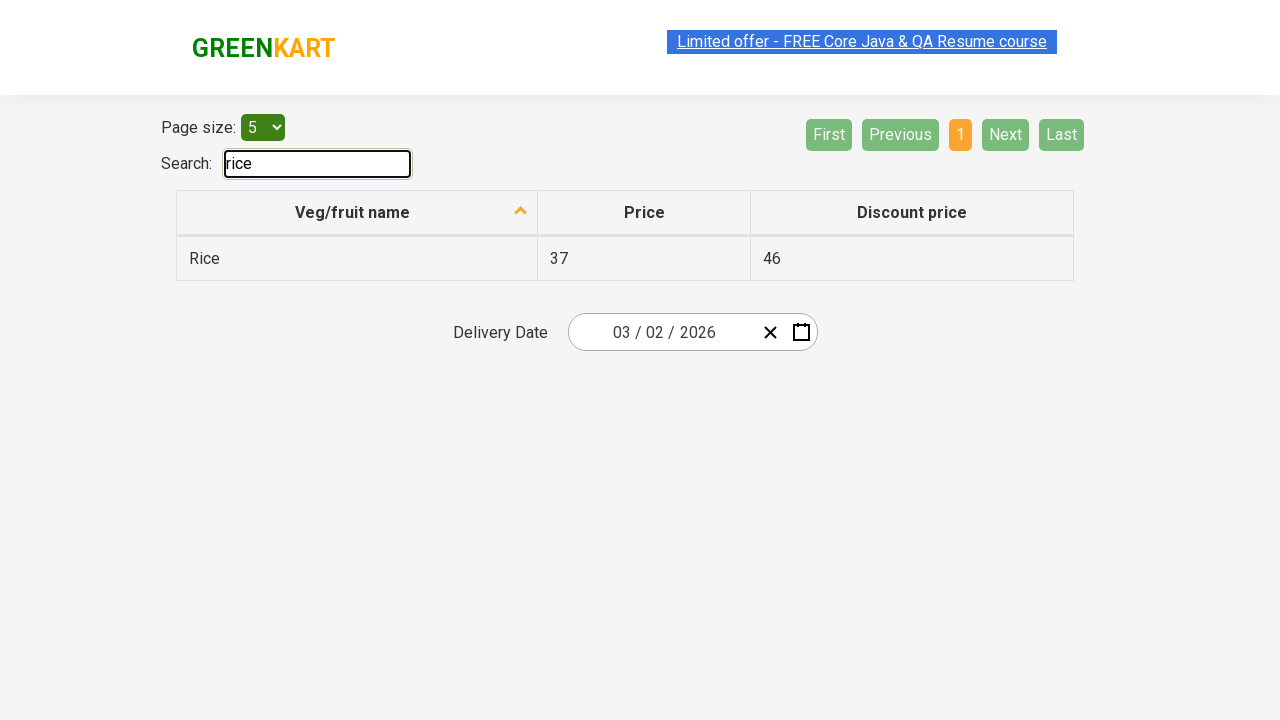